Navigates through job listing pages on Station F jobs board and verifies that job listings are displayed on each page

Starting URL: https://jobs.stationf.co/search?page=1

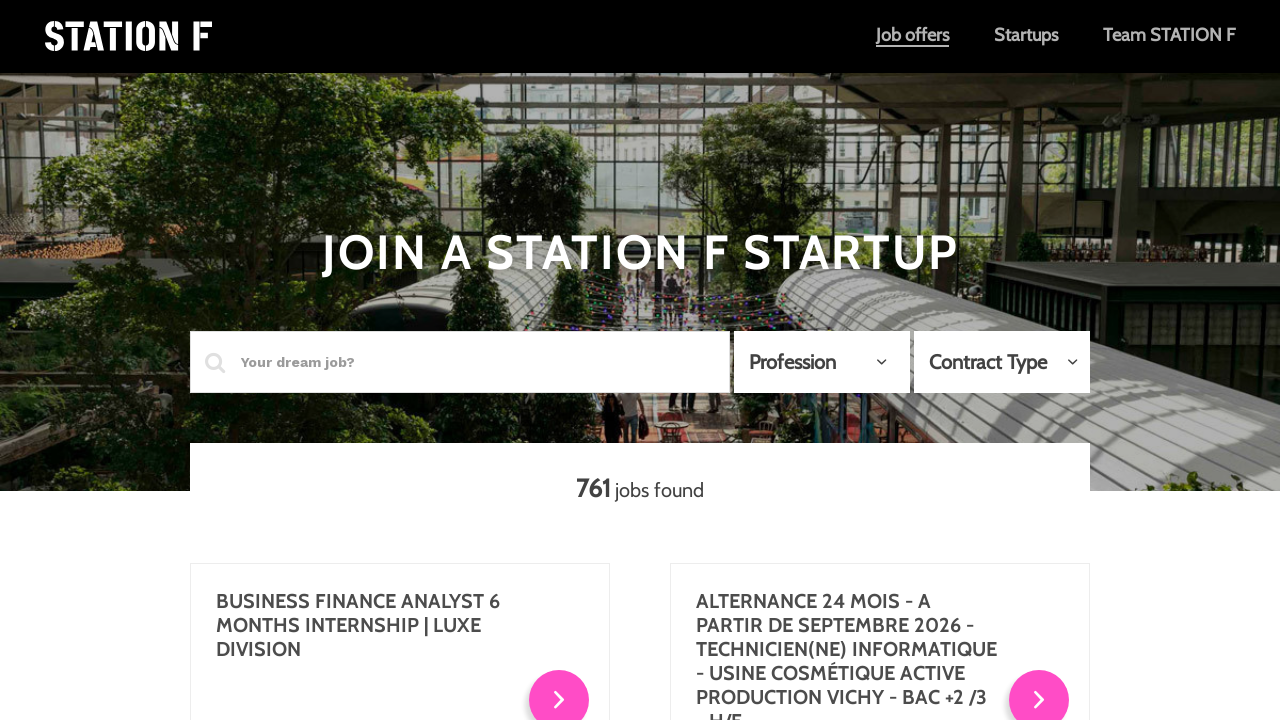

Waited for job listing links to load on first page
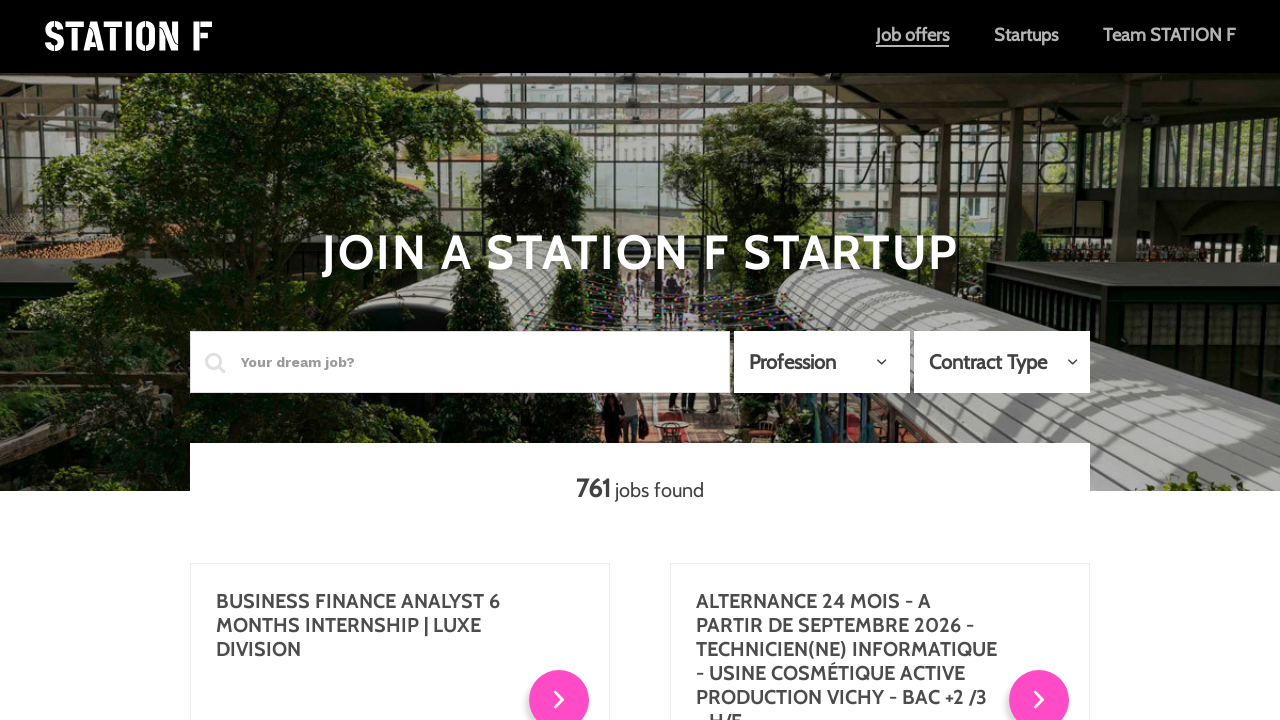

Verified job title elements are present on first page
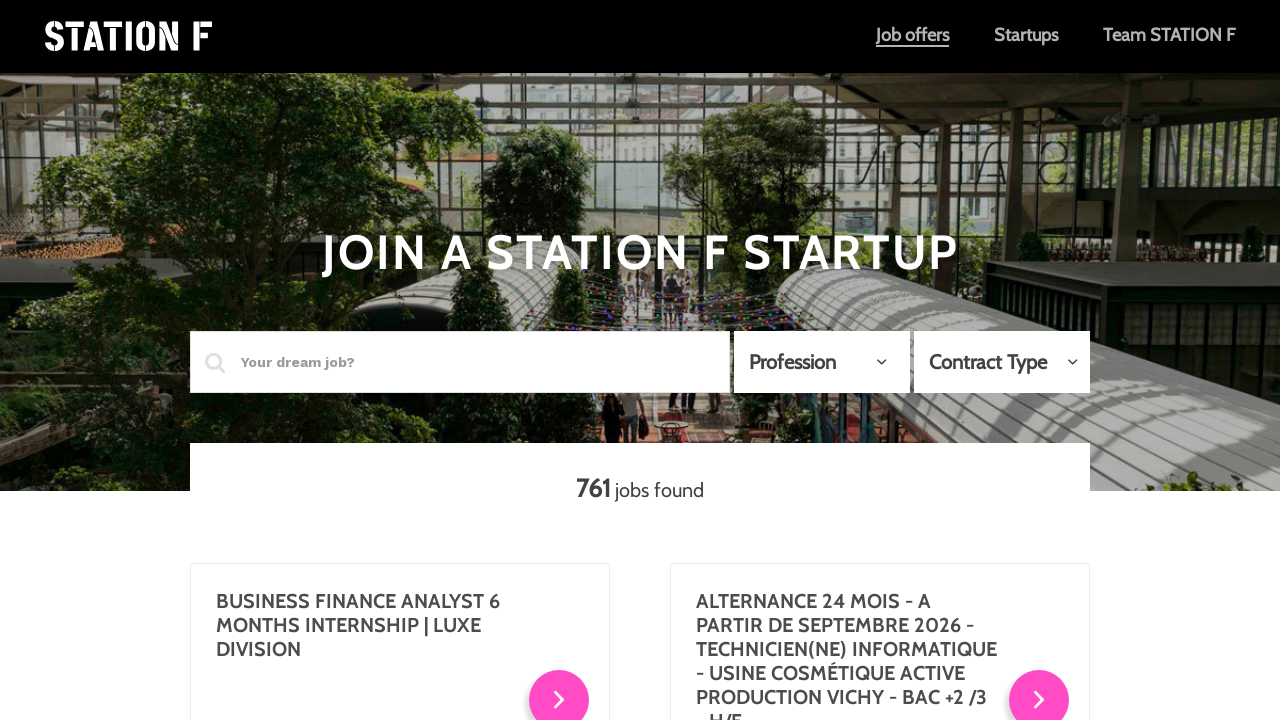

Verified job company elements are present on first page
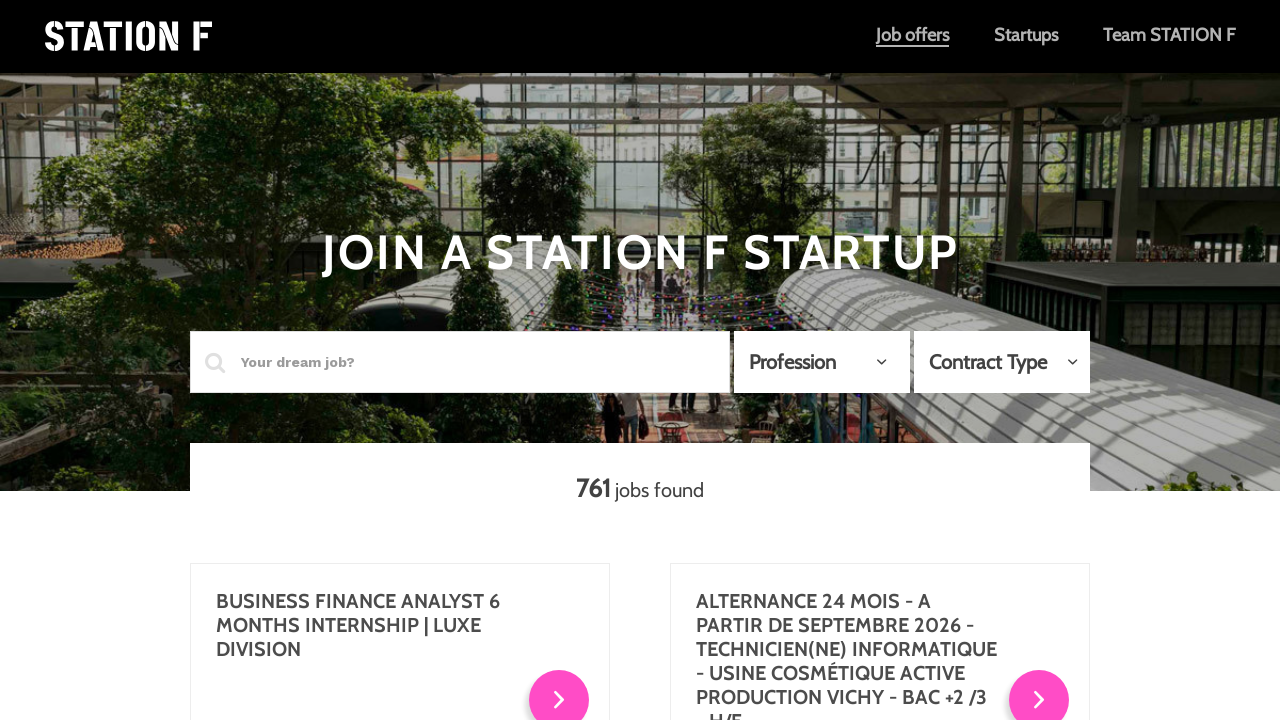

Navigated to page 2 of job listings
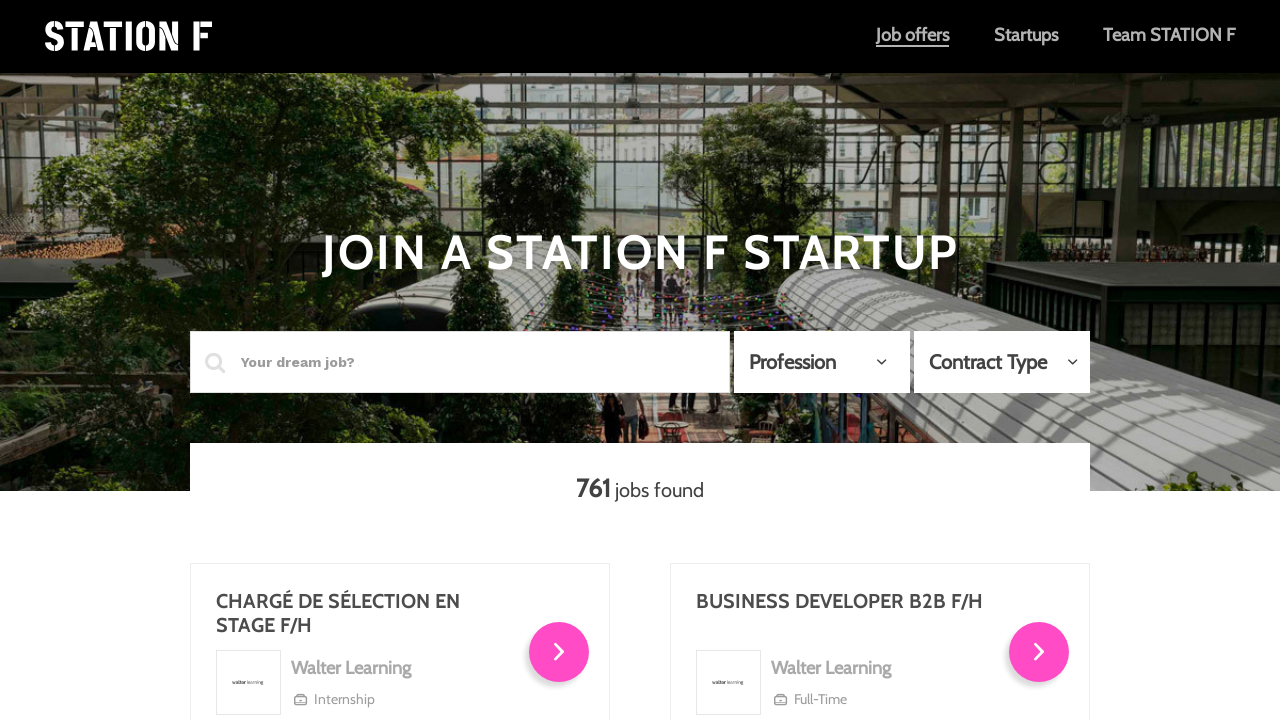

Waited for job listing links to load on second page
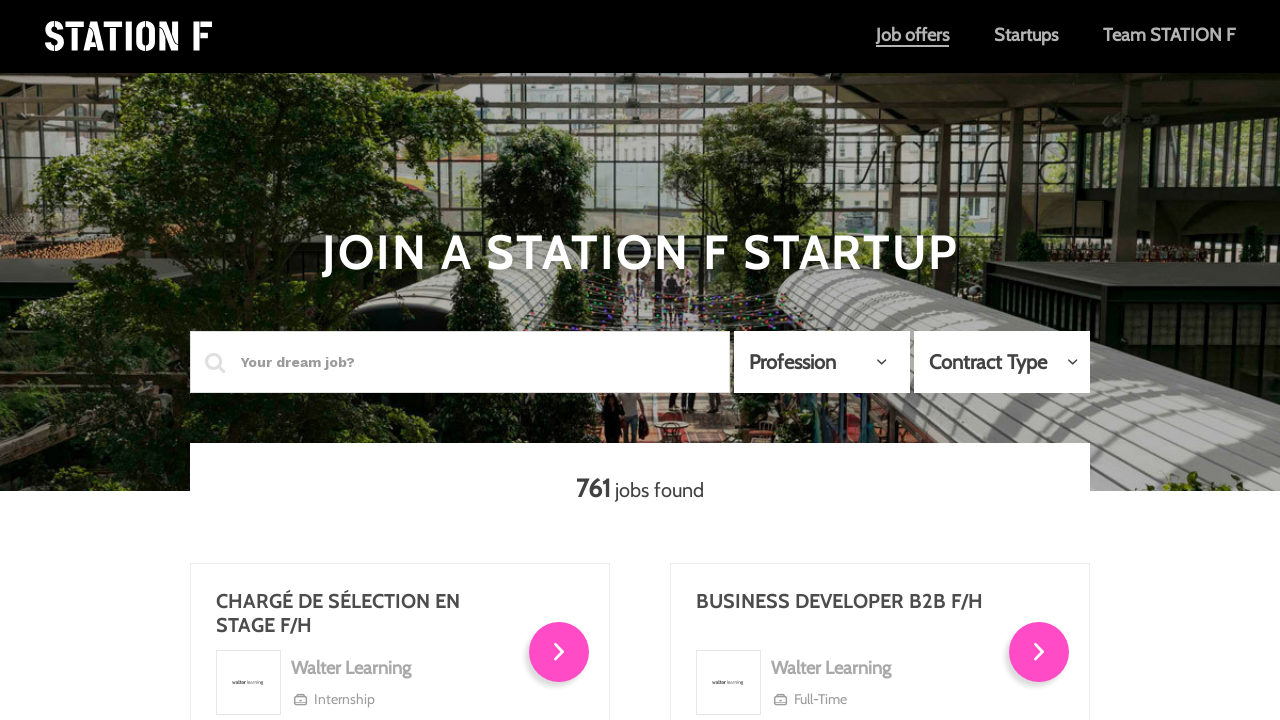

Verified job title elements are present on second page
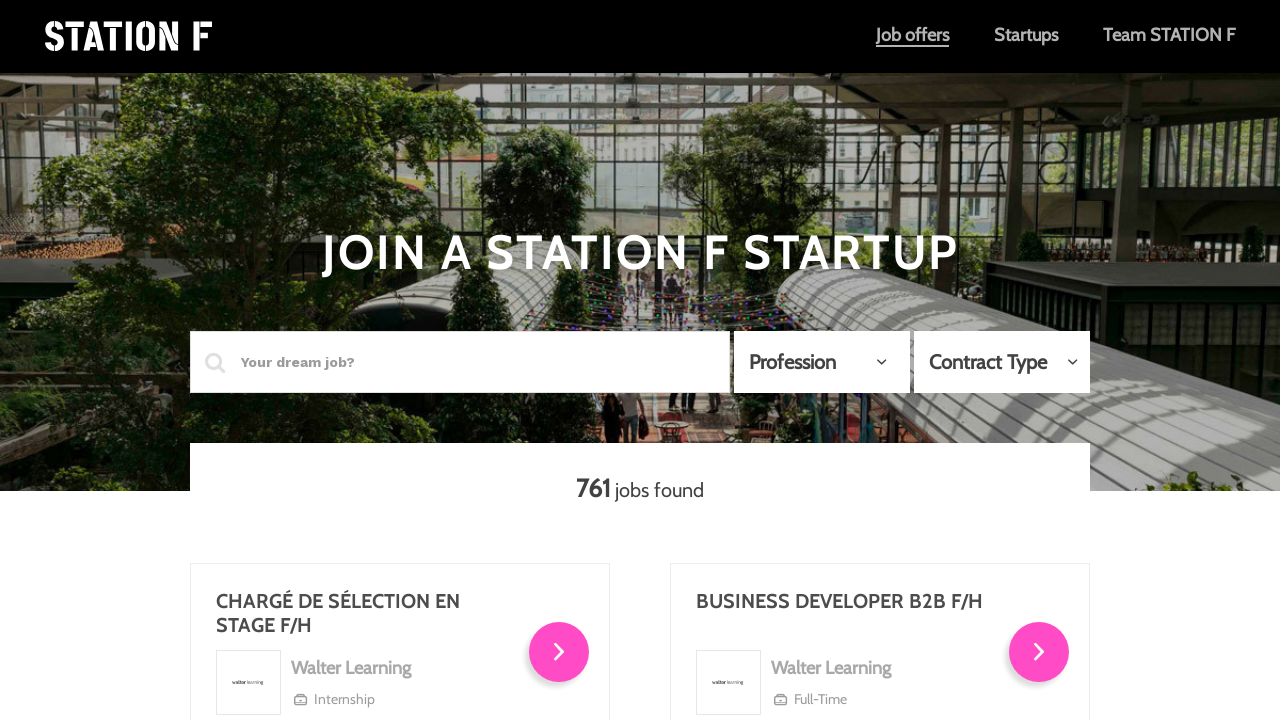

Verified job company elements are present on second page
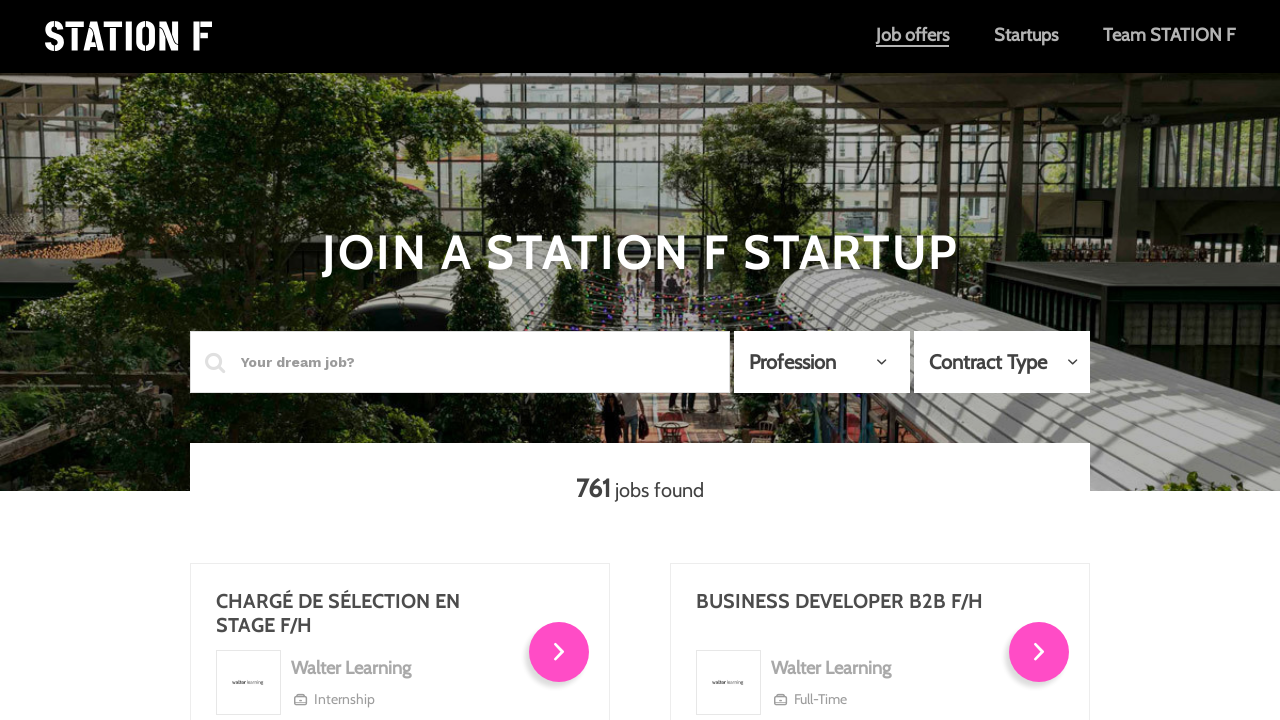

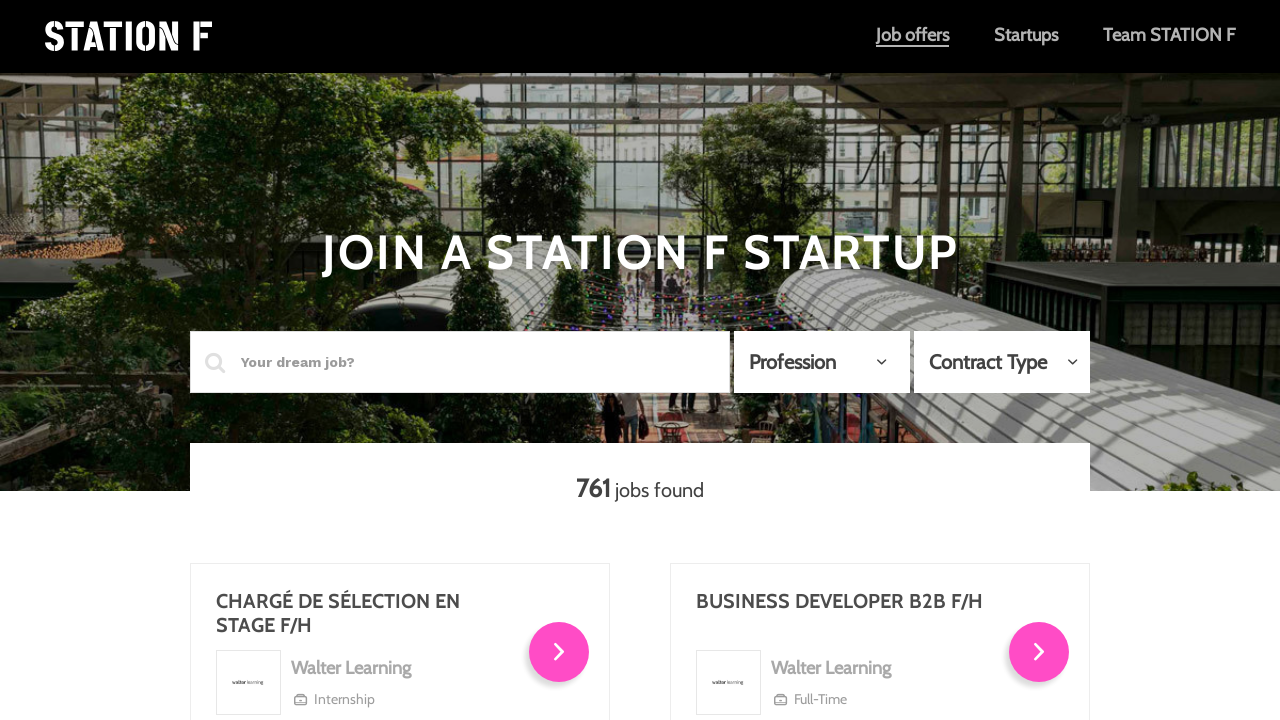